Navigates to DemoBlaze website and verifies that category navigation elements (Categories, Phones, Laptops, Monitors) are displayed and enabled

Starting URL: https://www.demoblaze.com/

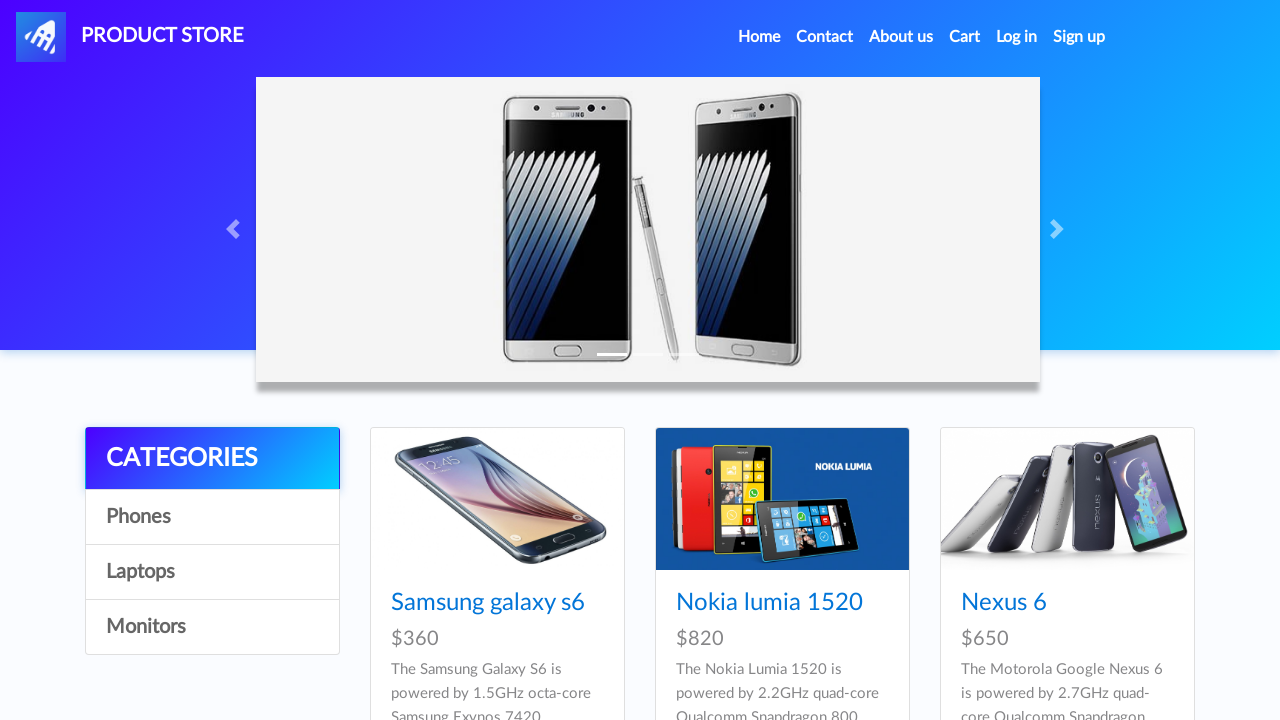

Navigated to DemoBlaze website
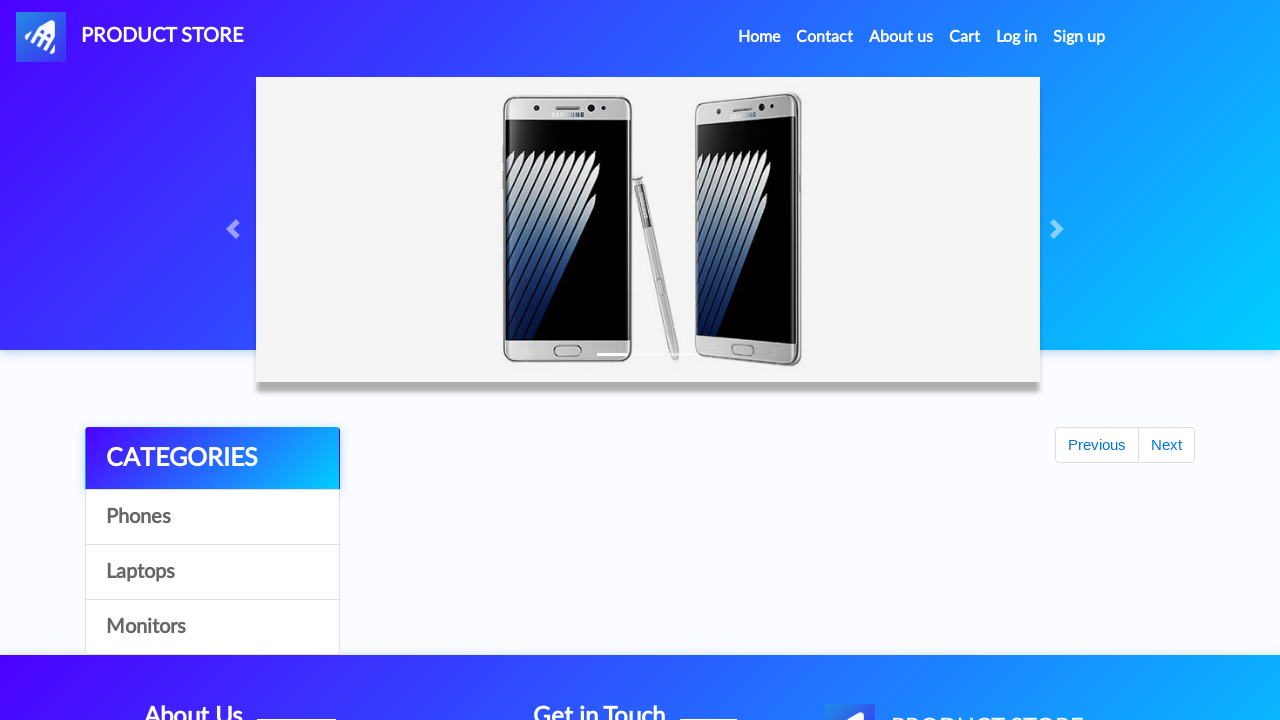

Located Categories header element
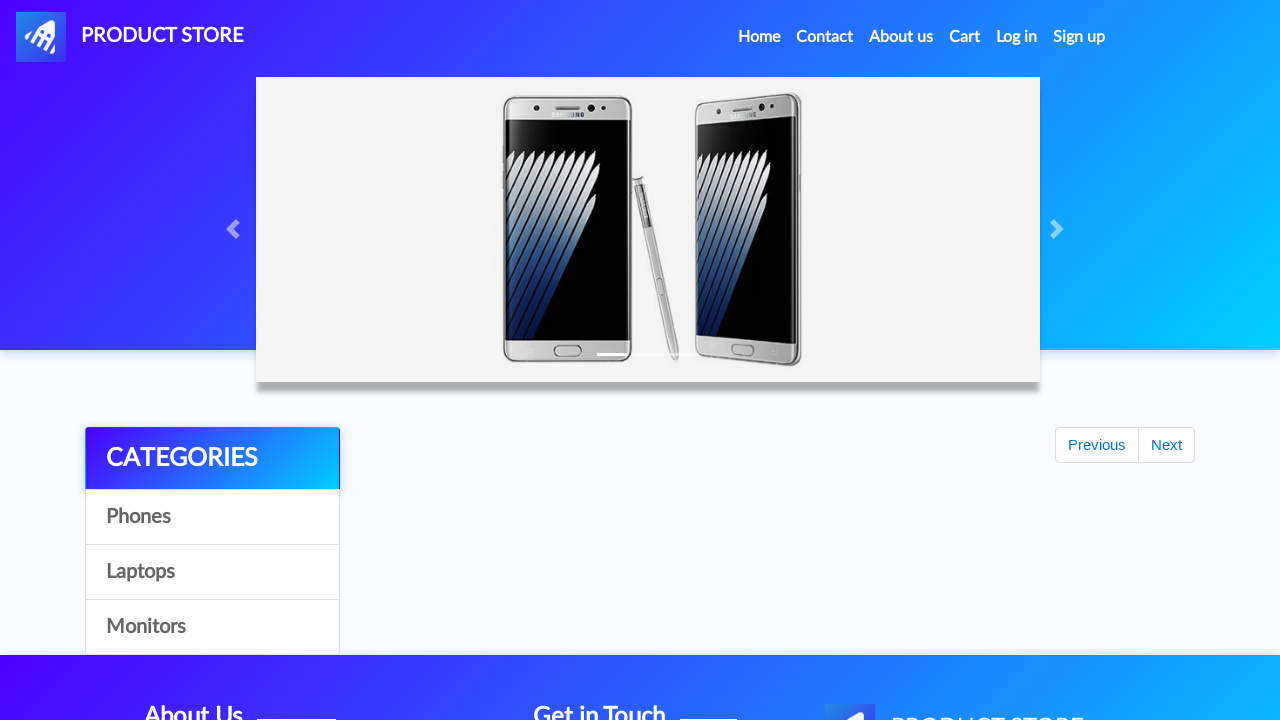

Verified Categories header is visible
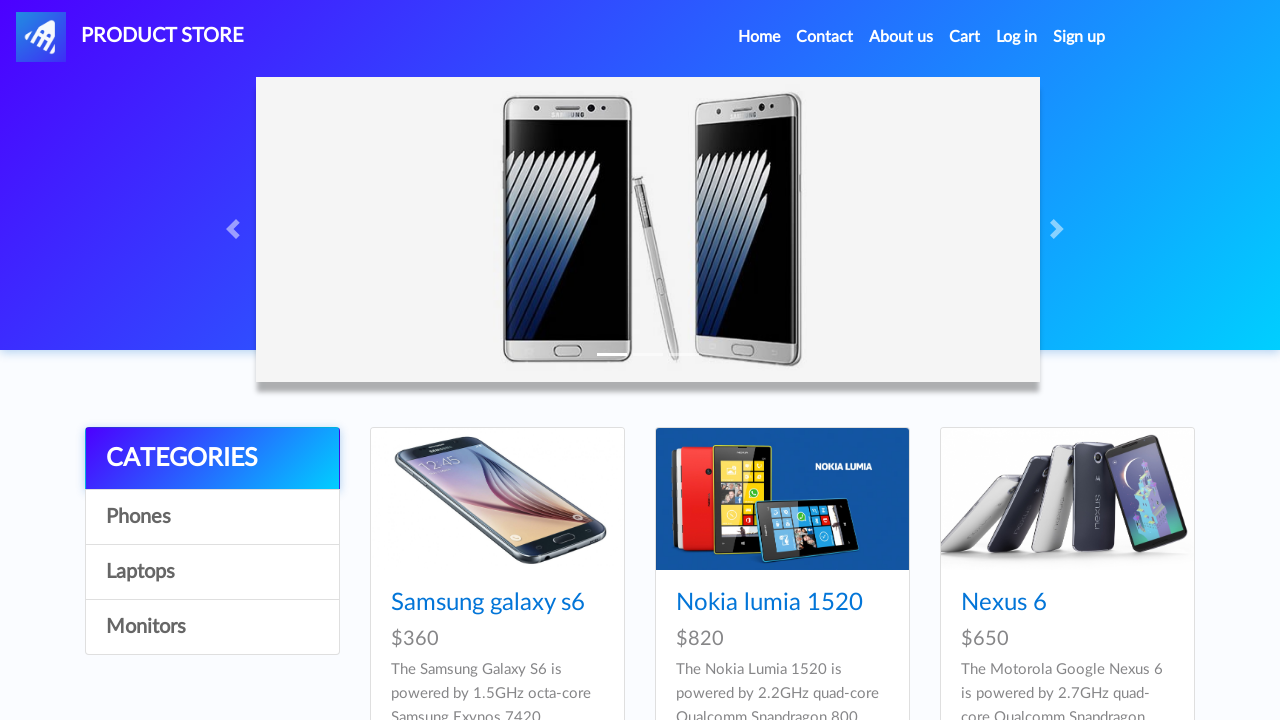

Verified Categories header is enabled
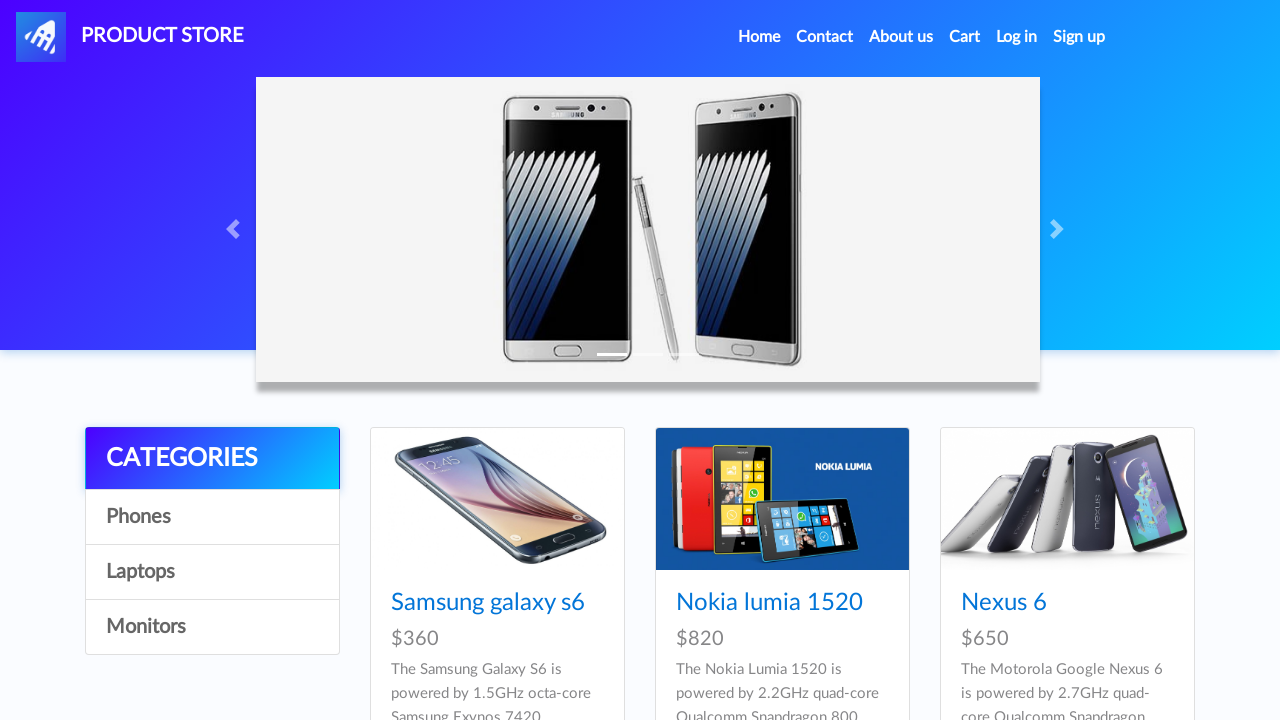

Verified Categories header text content is 'CATEGORIES'
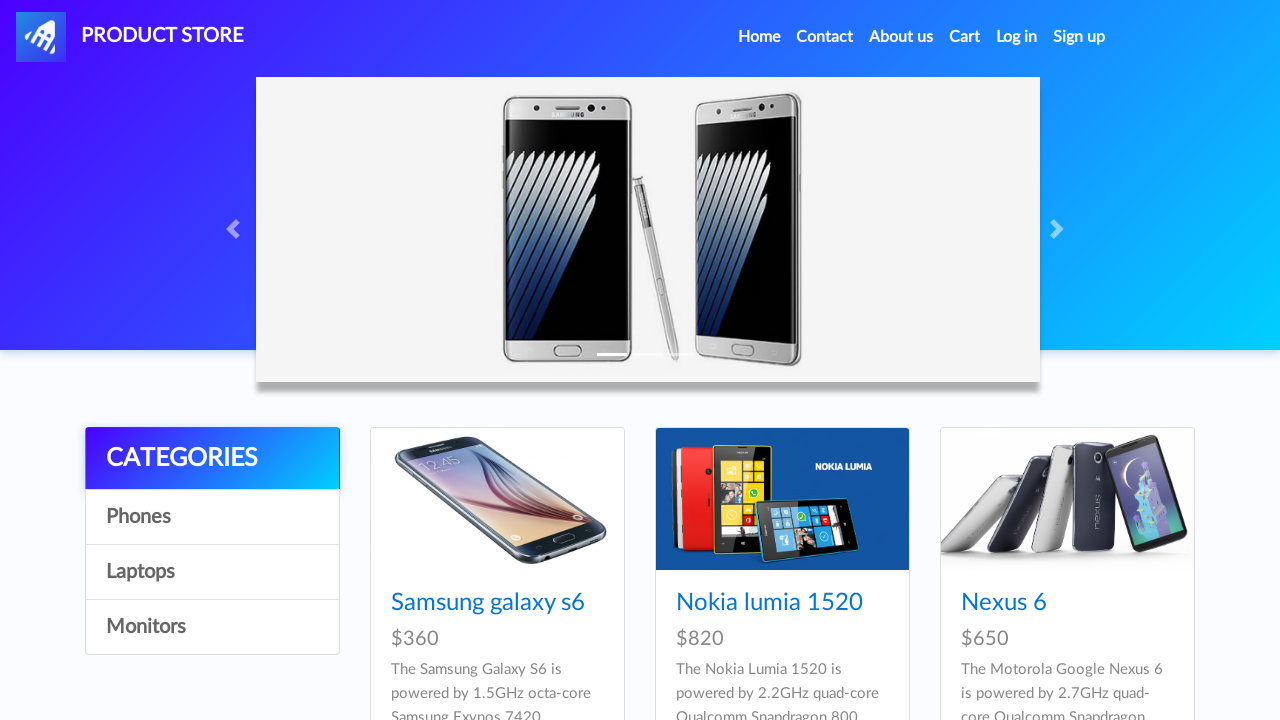

Located Phones category link
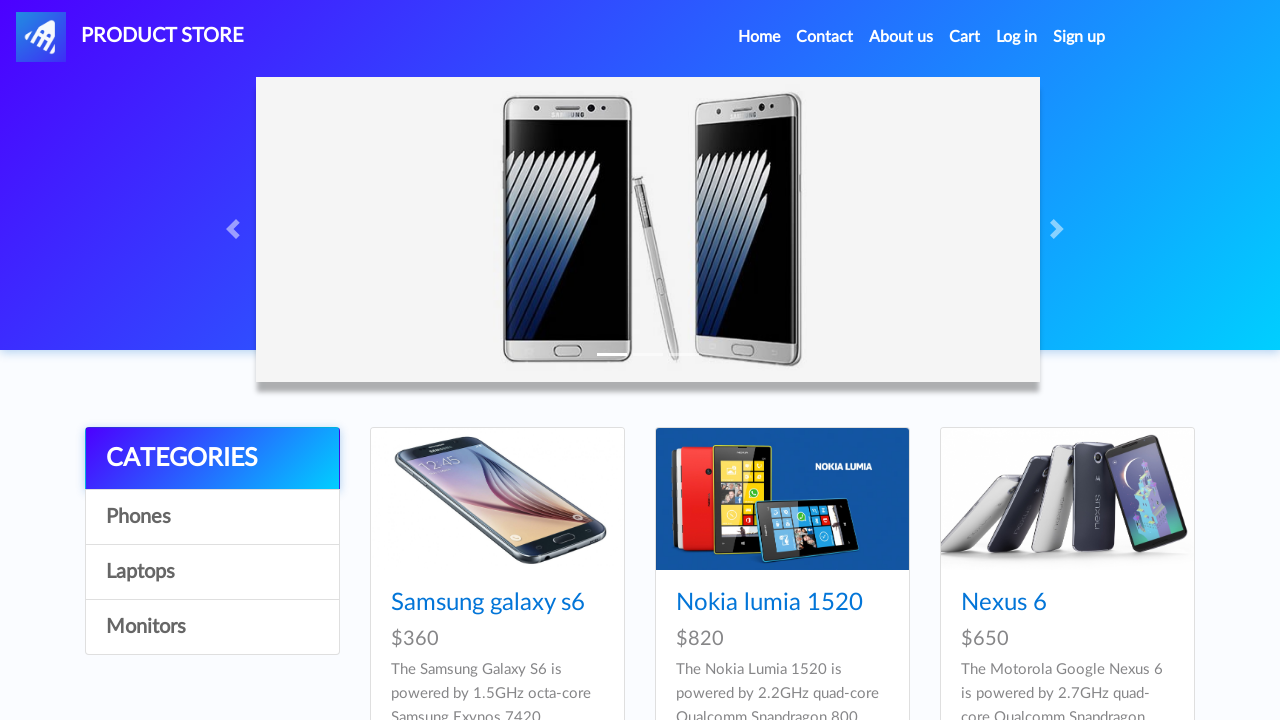

Verified Phones category is visible
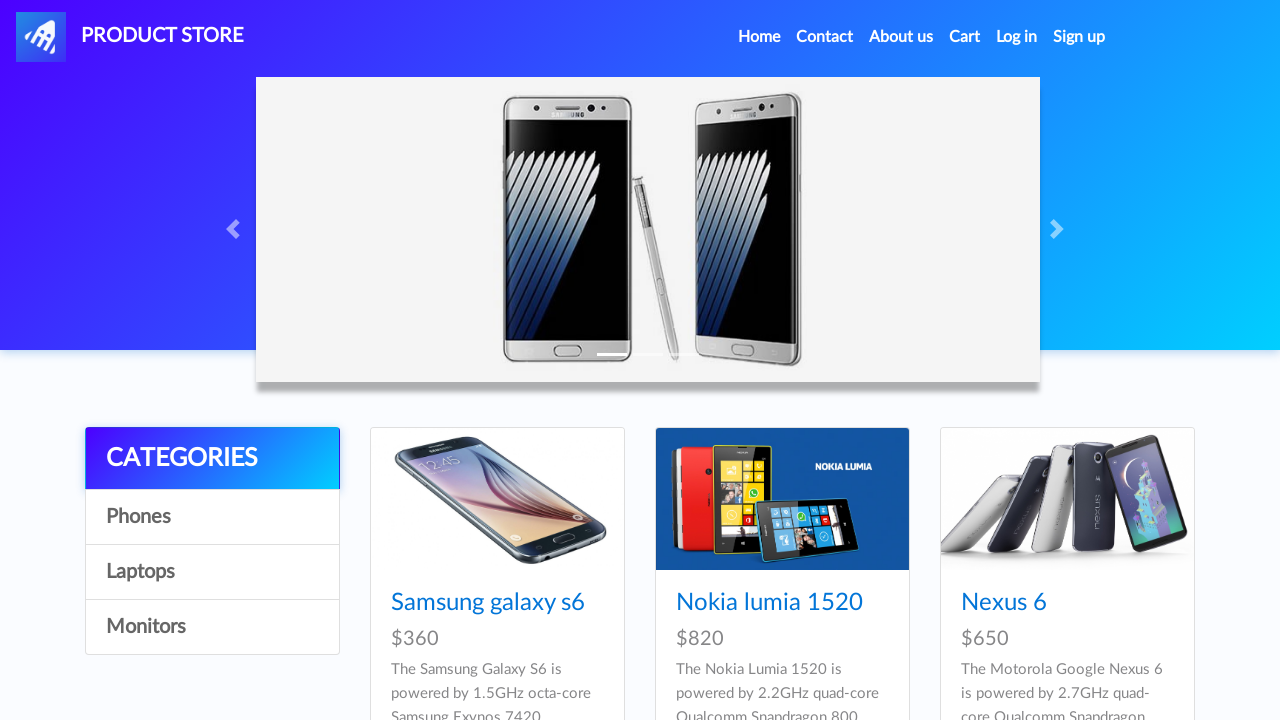

Verified Phones category is enabled
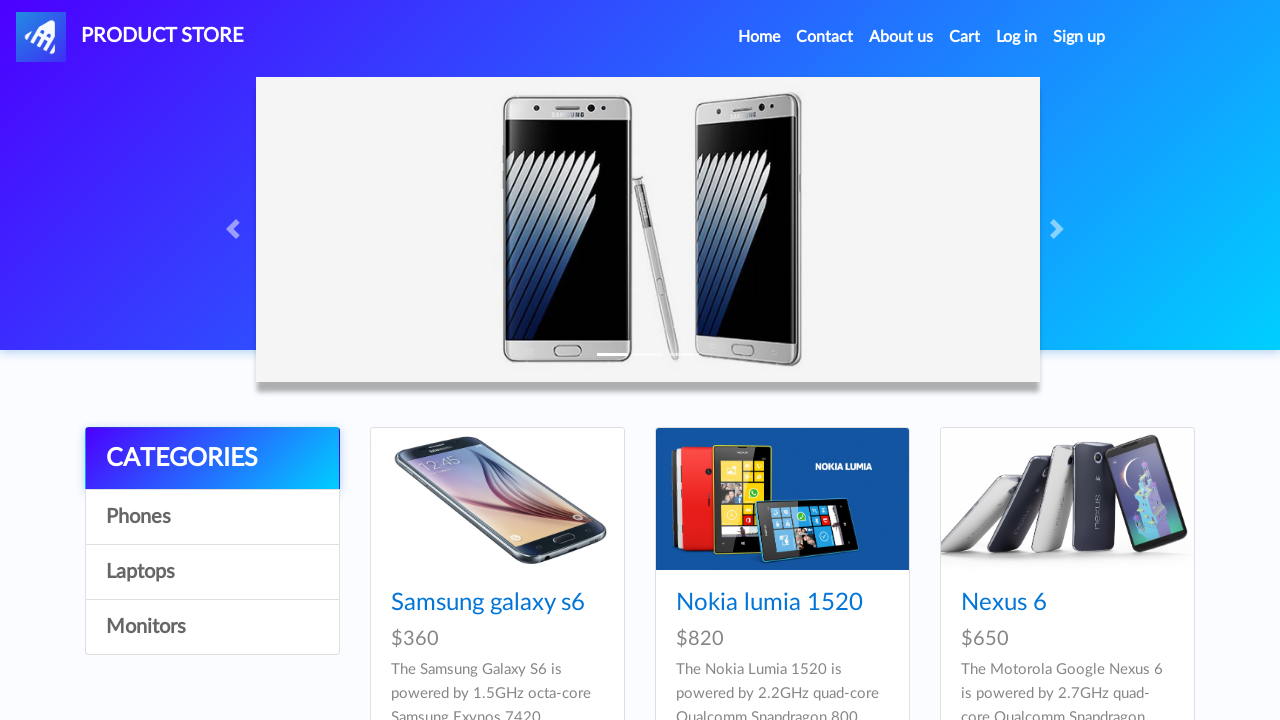

Verified Phones category text content is 'Phones'
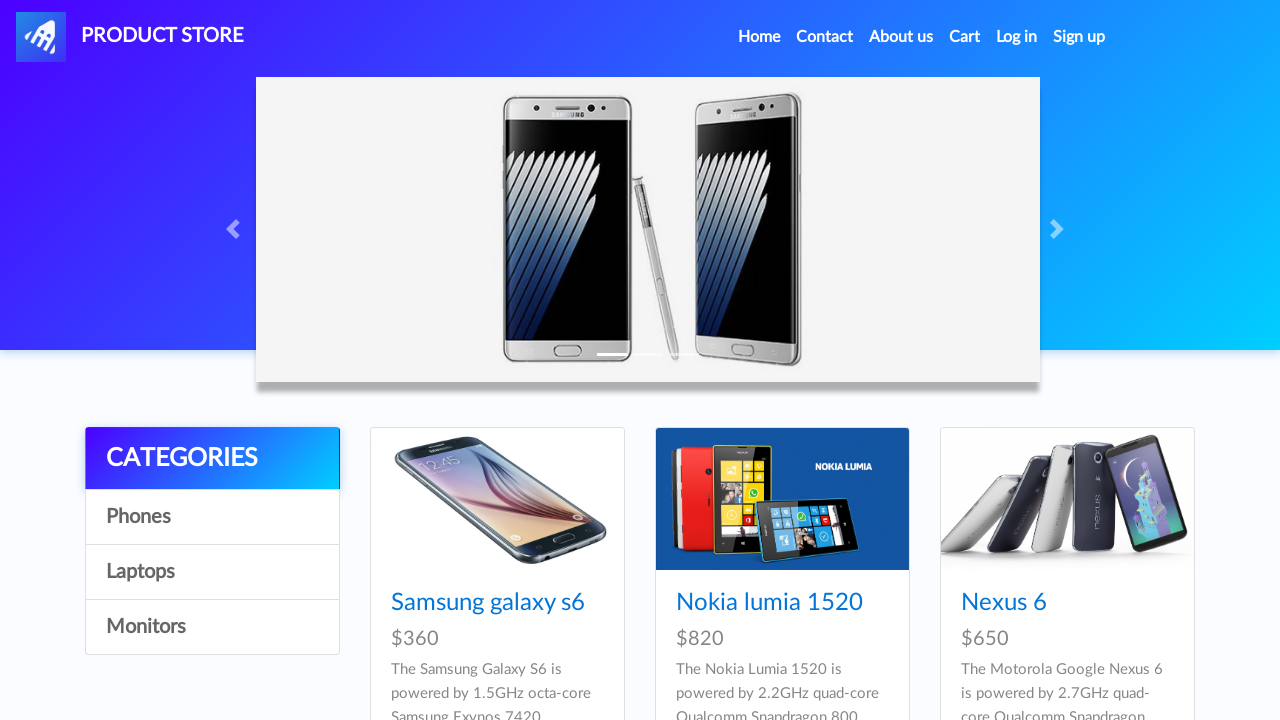

Located Laptops category link
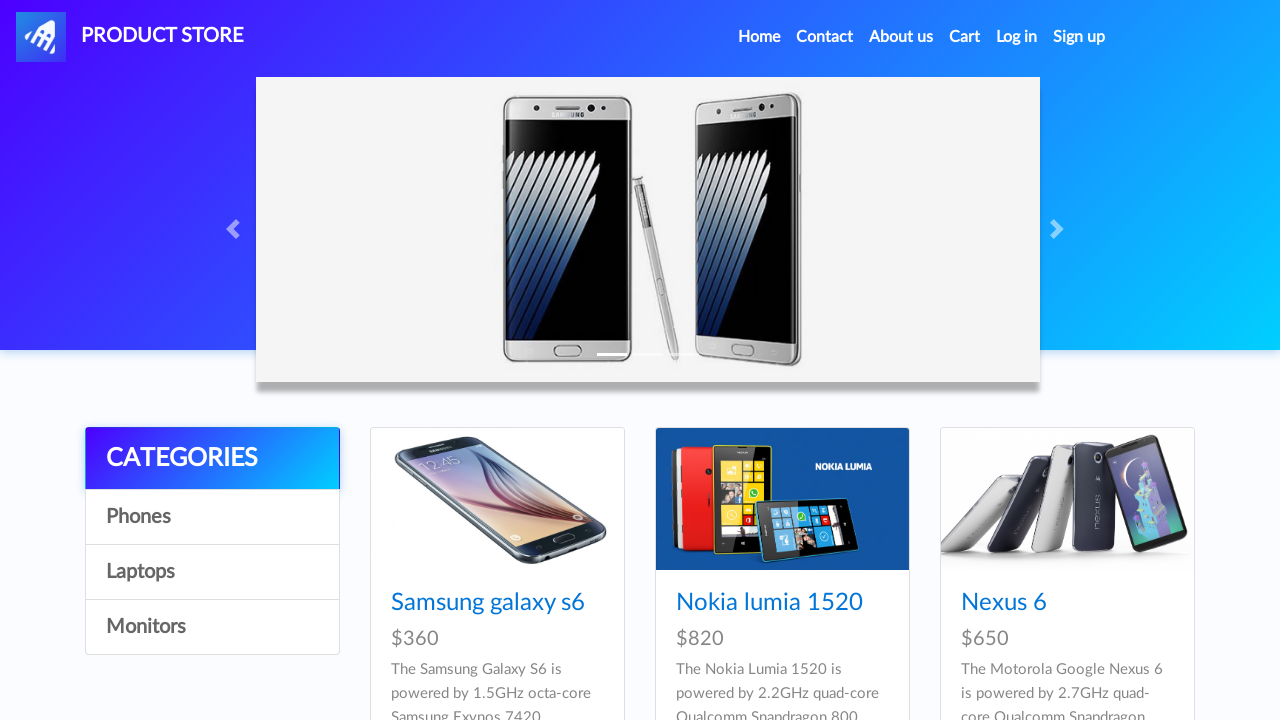

Verified Laptops category is visible
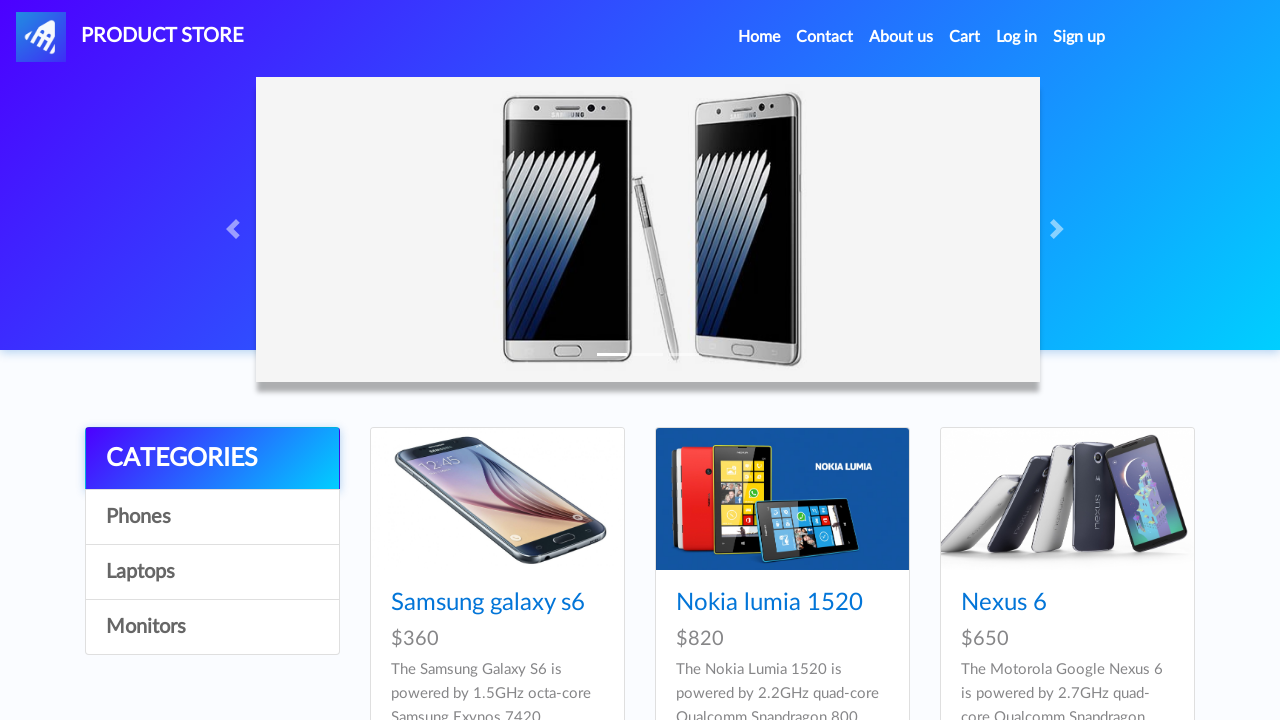

Verified Laptops category is enabled
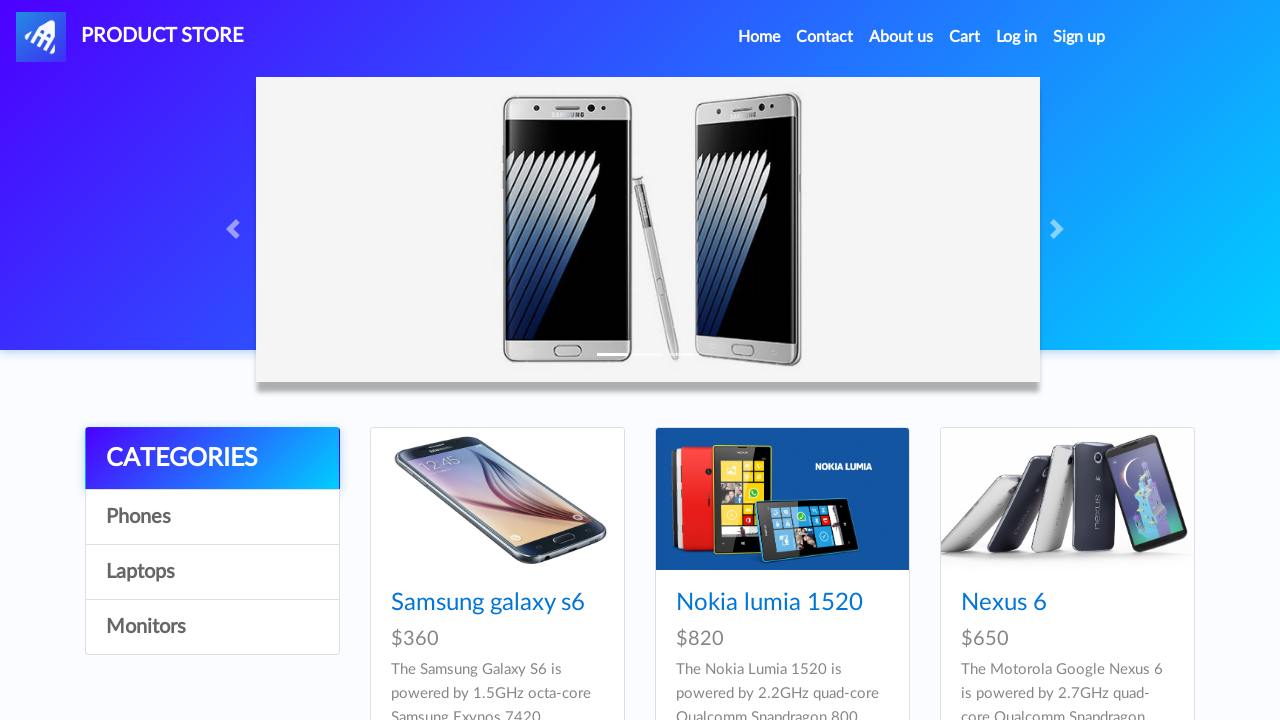

Verified Laptops category text content is 'Laptops'
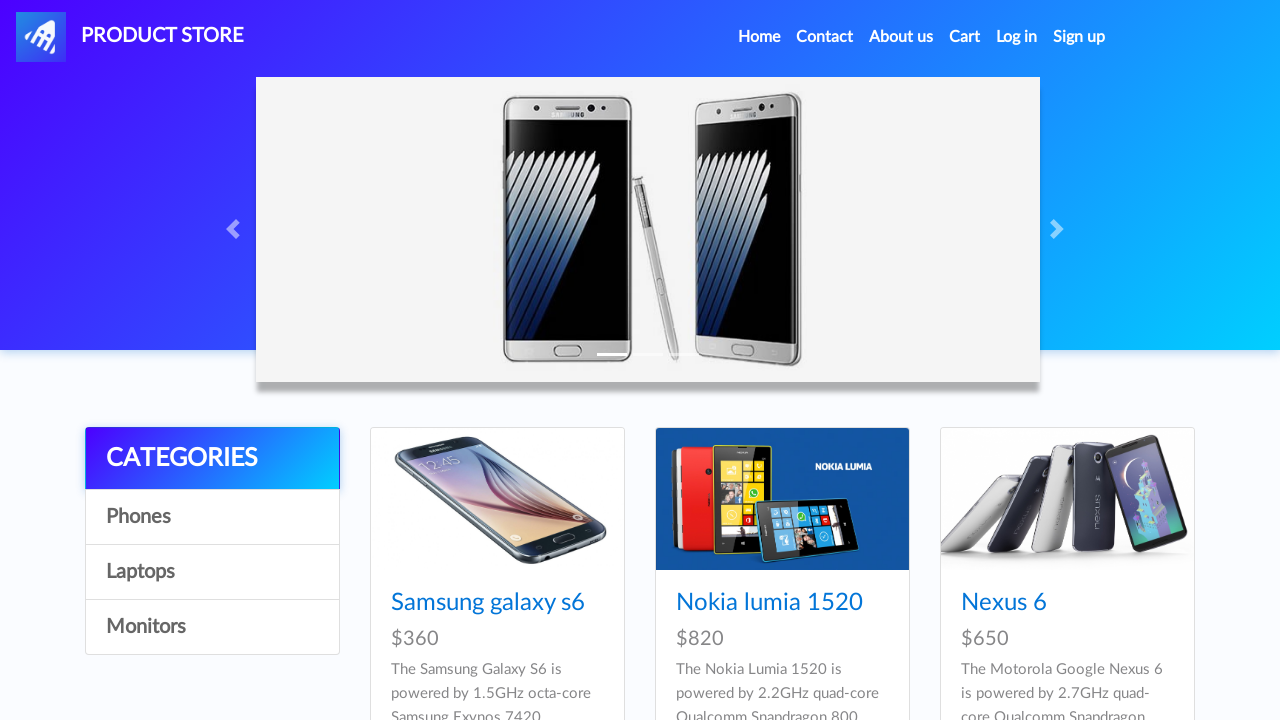

Located Monitors category link
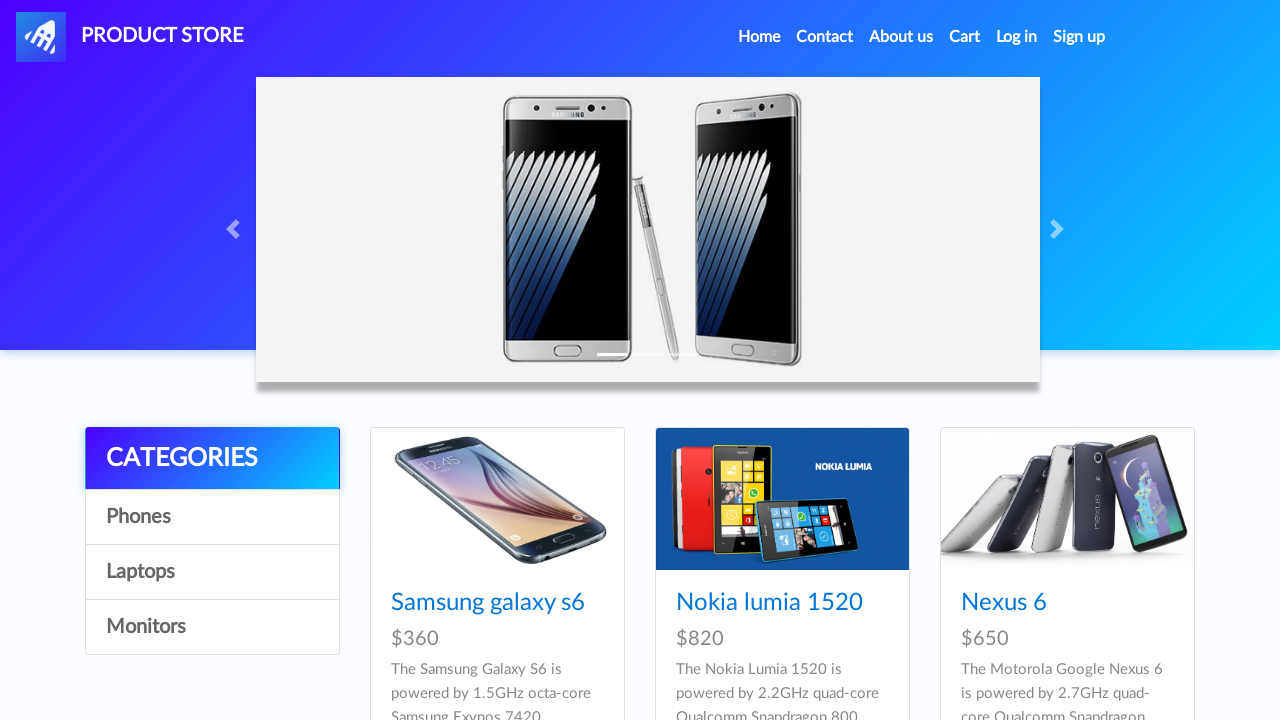

Verified Monitors category is visible
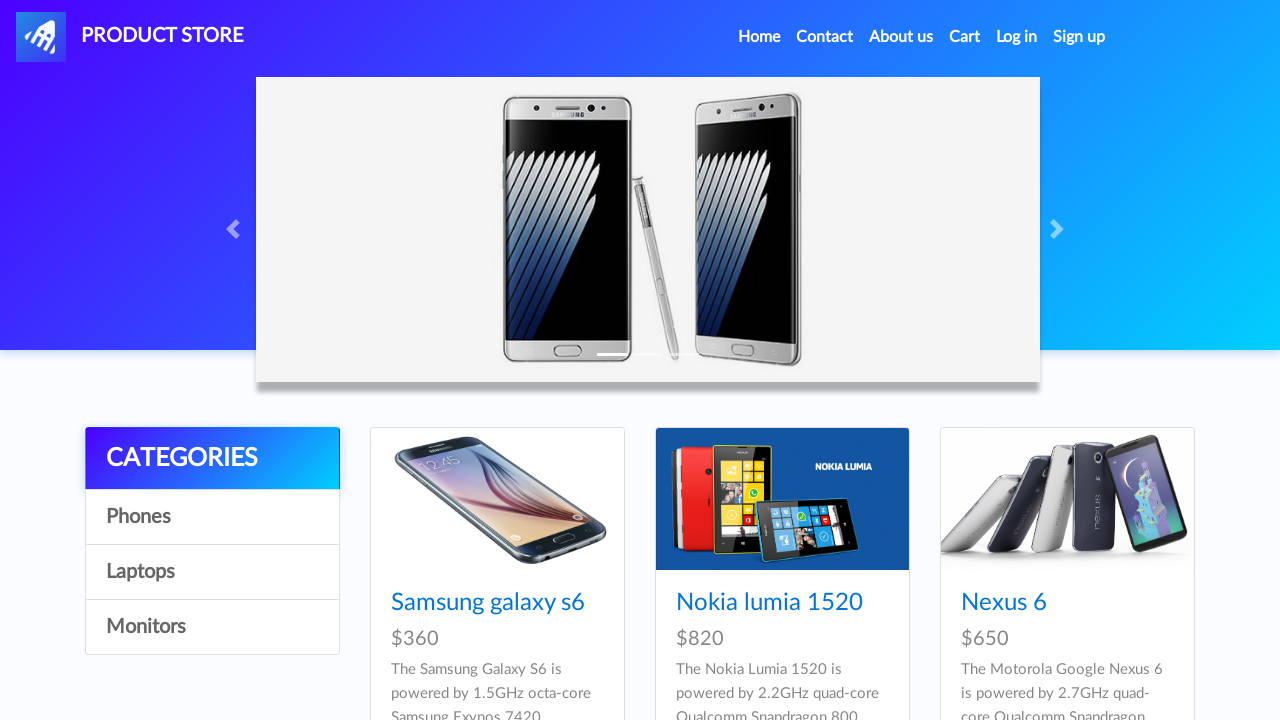

Verified Monitors category is enabled
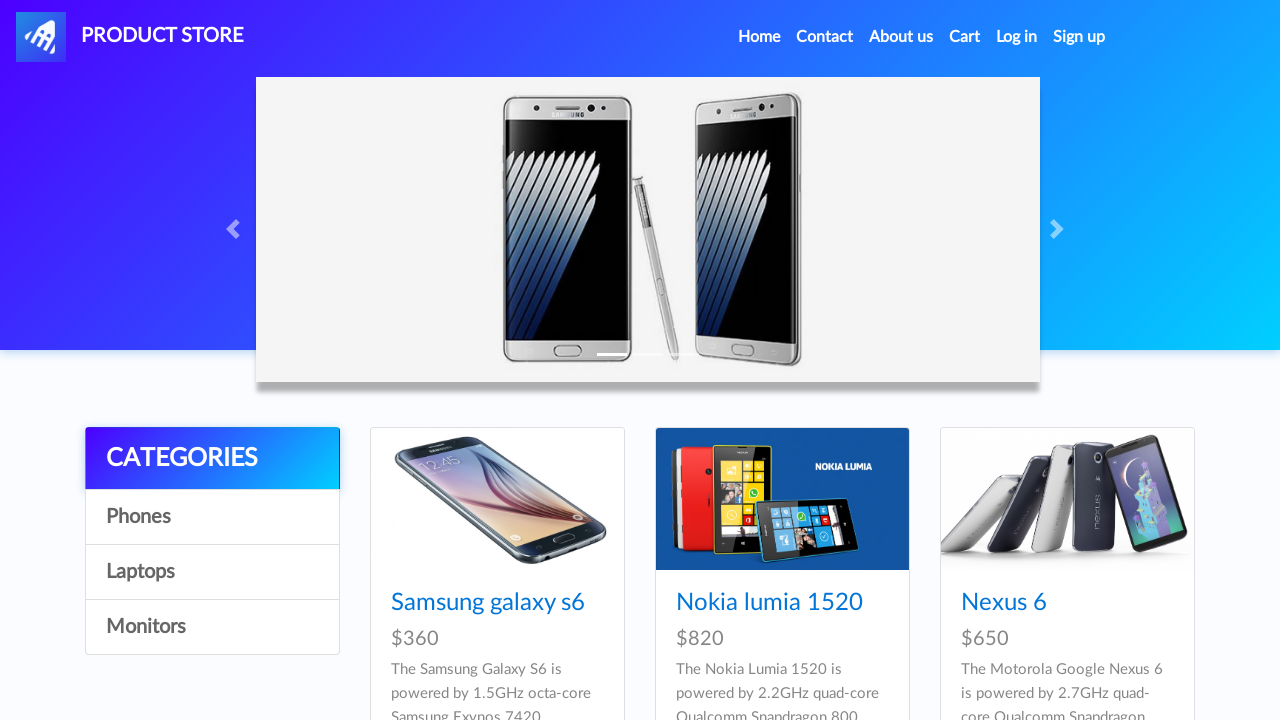

Verified Monitors category text content is 'Monitors'
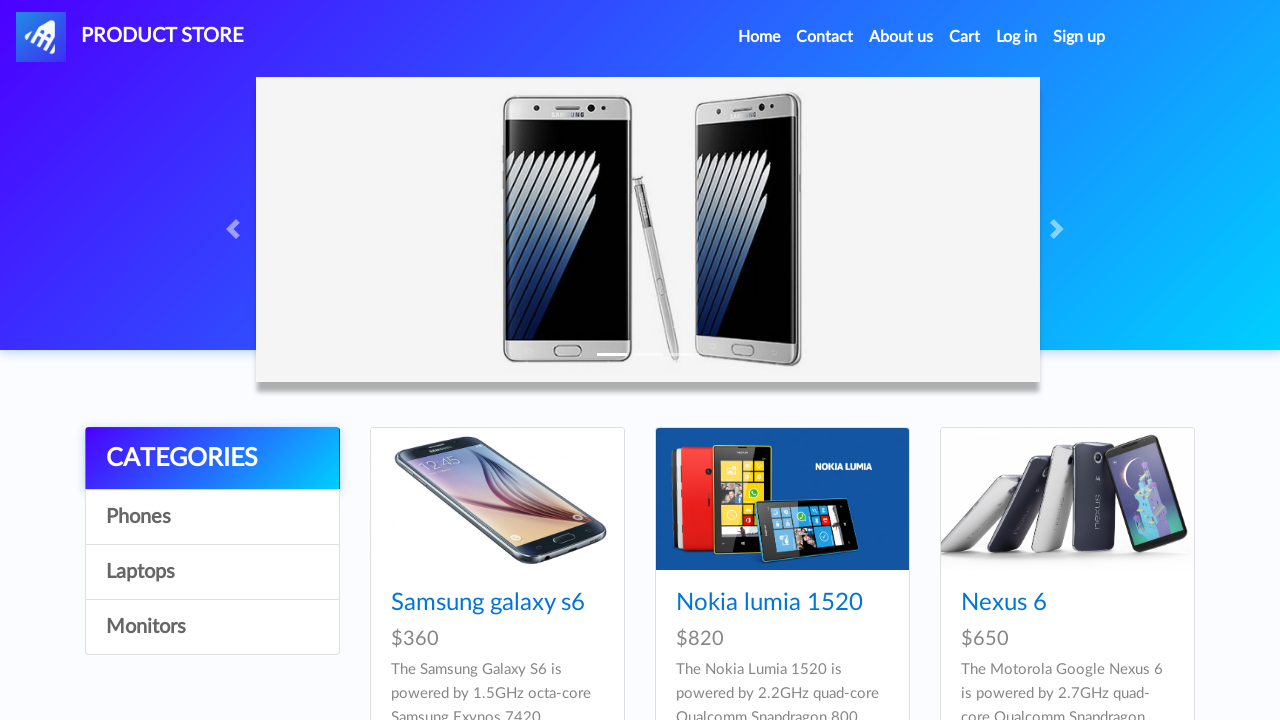

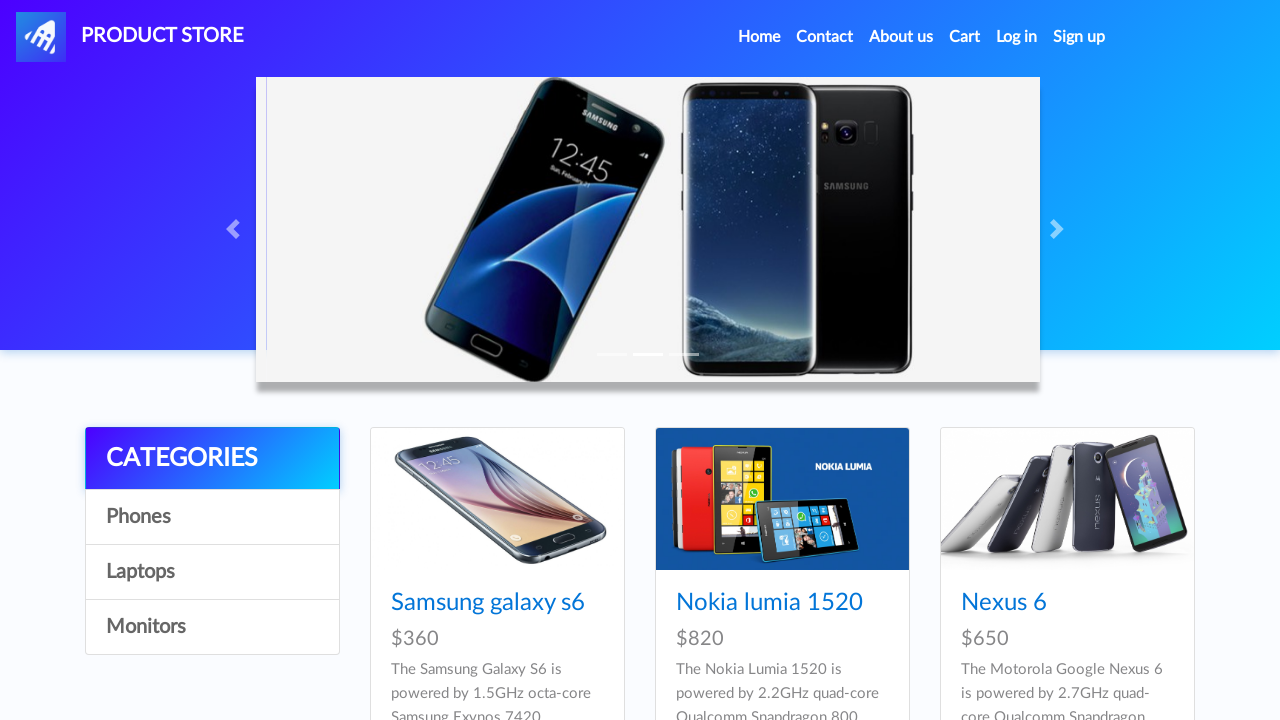